Navigates to an LMS website, clicks on "All Courses" link, and counts the number of courses displayed on the page

Starting URL: https://alchemy.hguy.co/lms

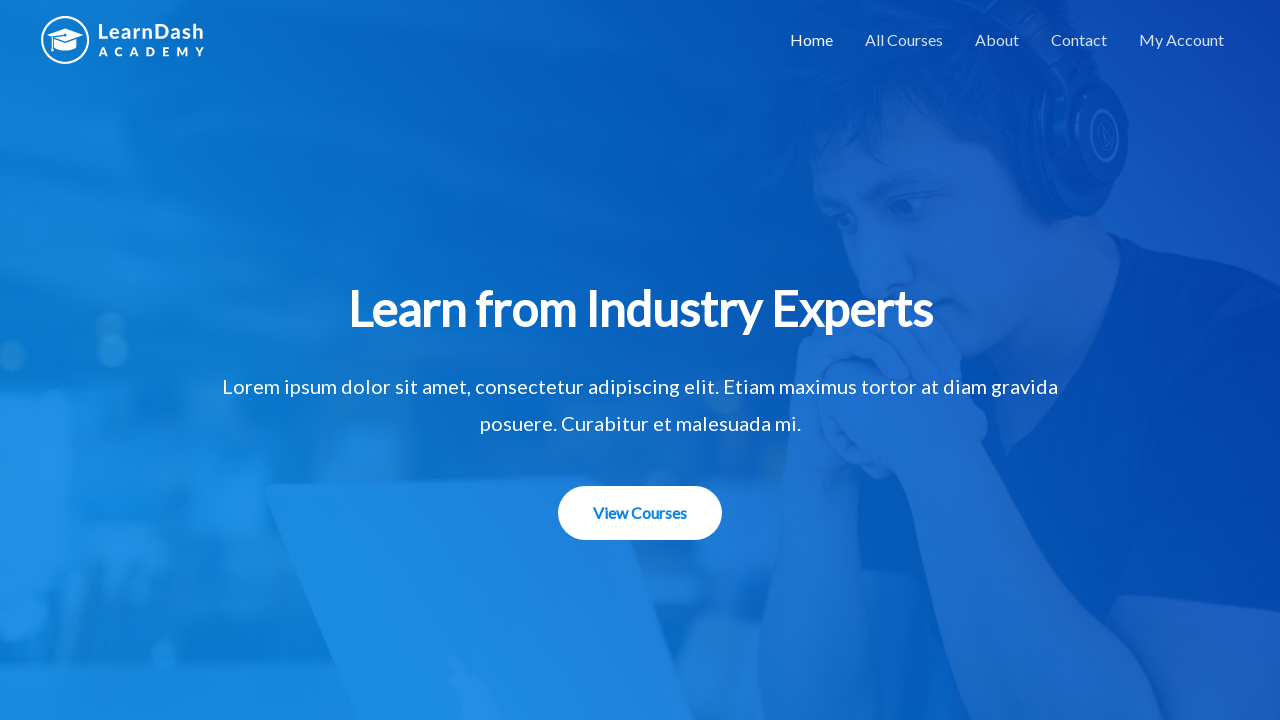

Clicked on 'All Courses' link at (904, 40) on xpath=//a[text()='All Courses']
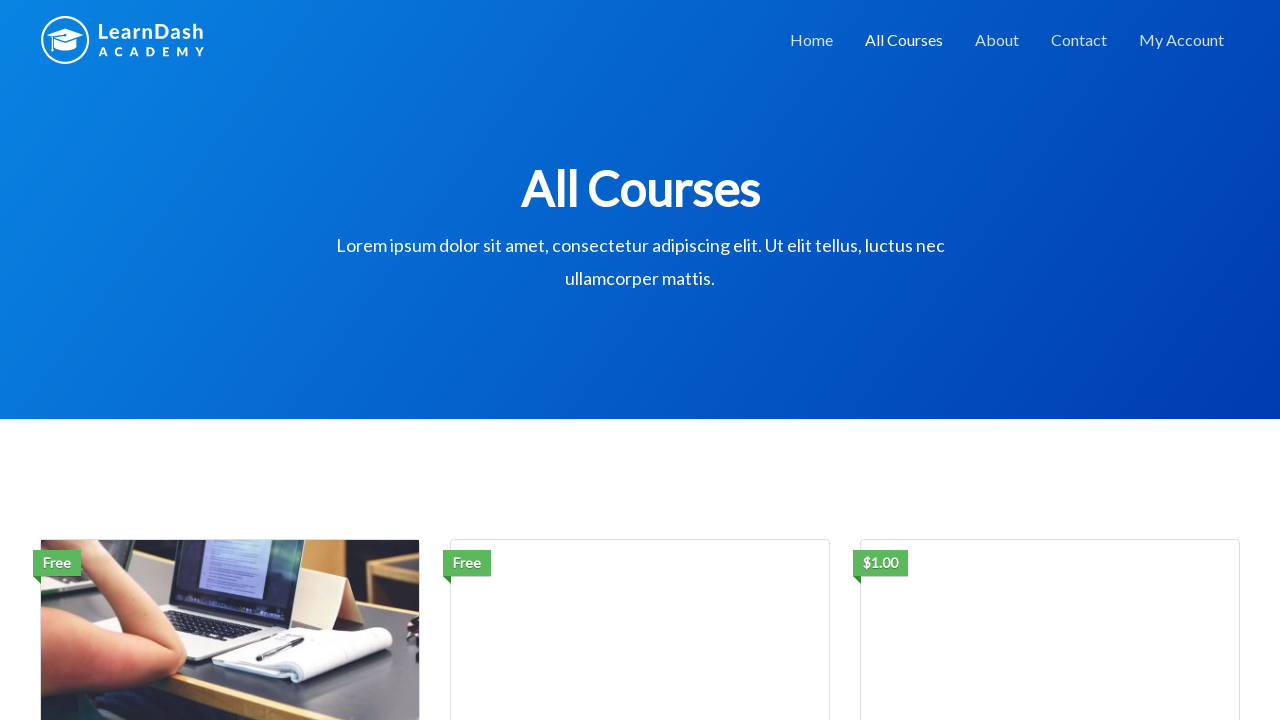

Waited for courses to load (See more... links appeared)
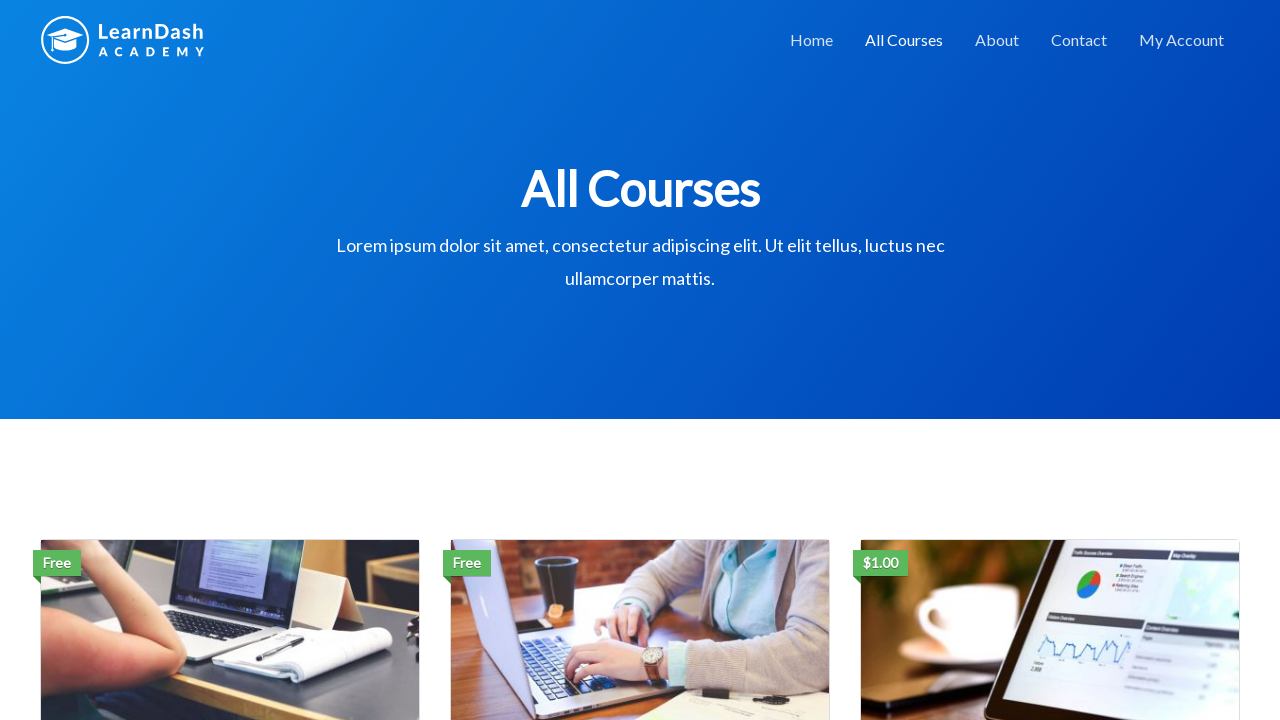

Retrieved all course elements from the page
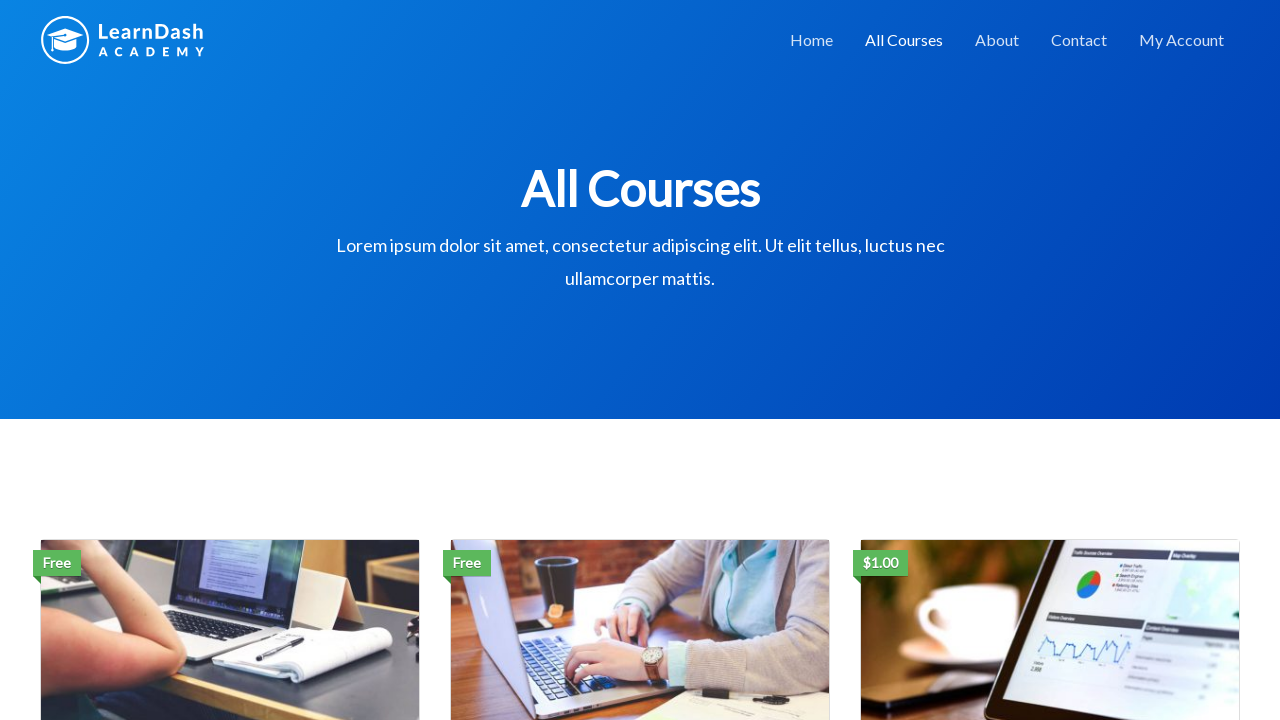

Counted courses: 3 courses found
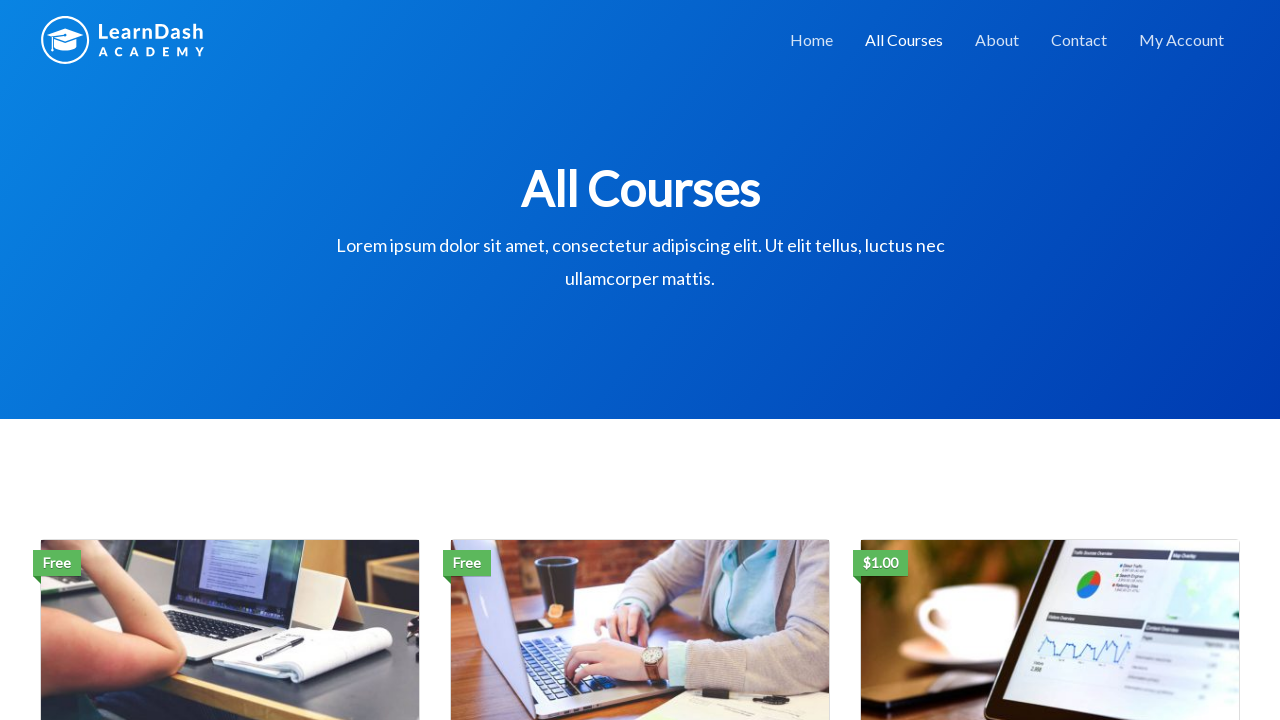

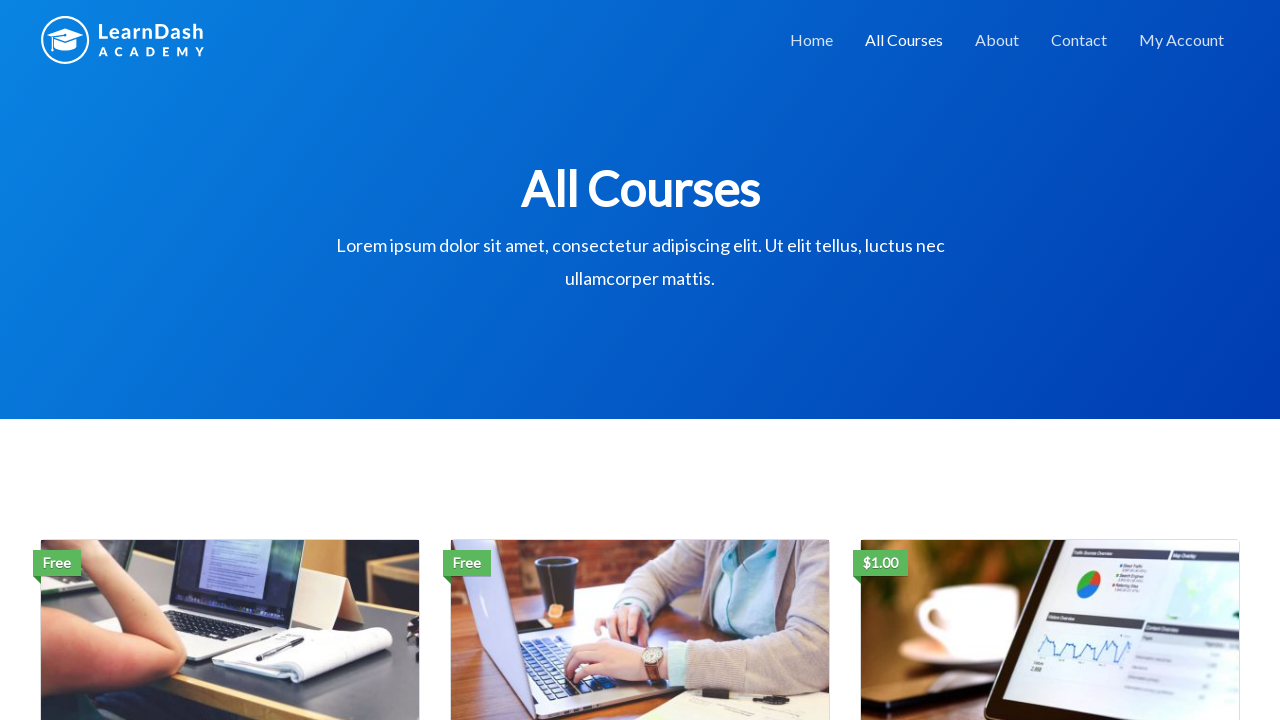